Checks that "India" is present in the country dropdown by examining the text content of the select element

Starting URL: https://testautomationpractice.blogspot.com/

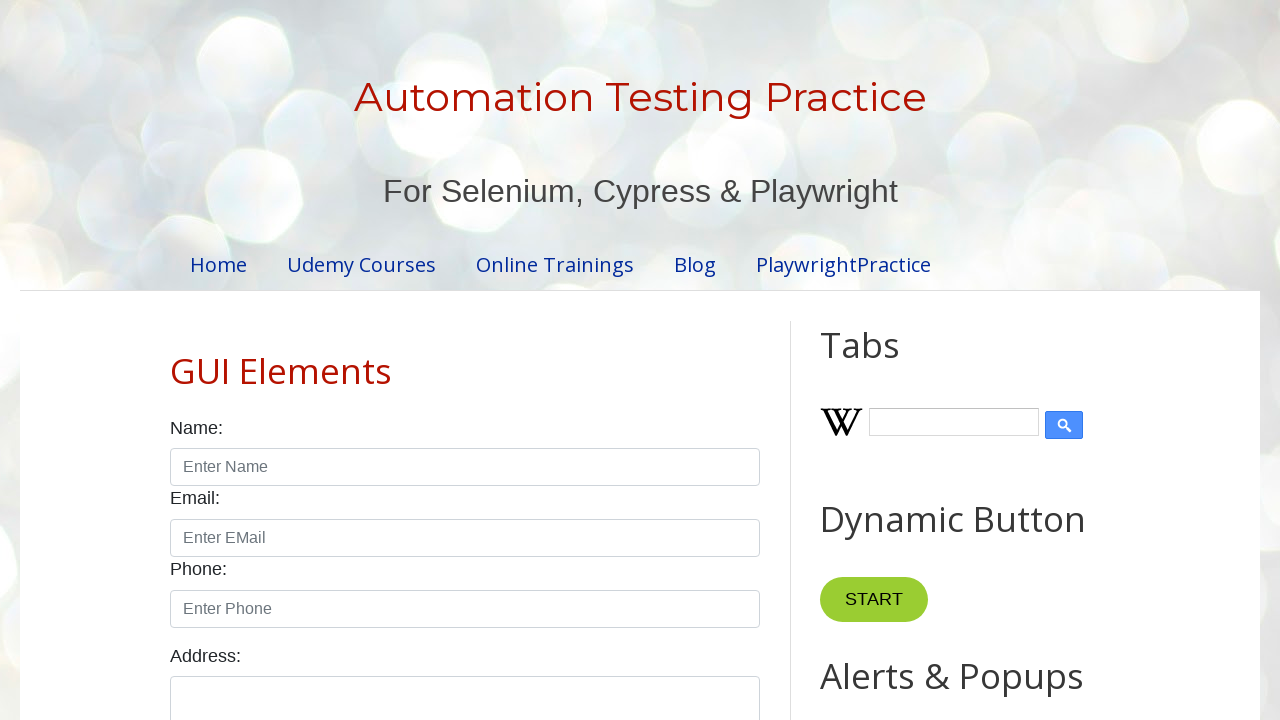

Navigated to test automation practice website
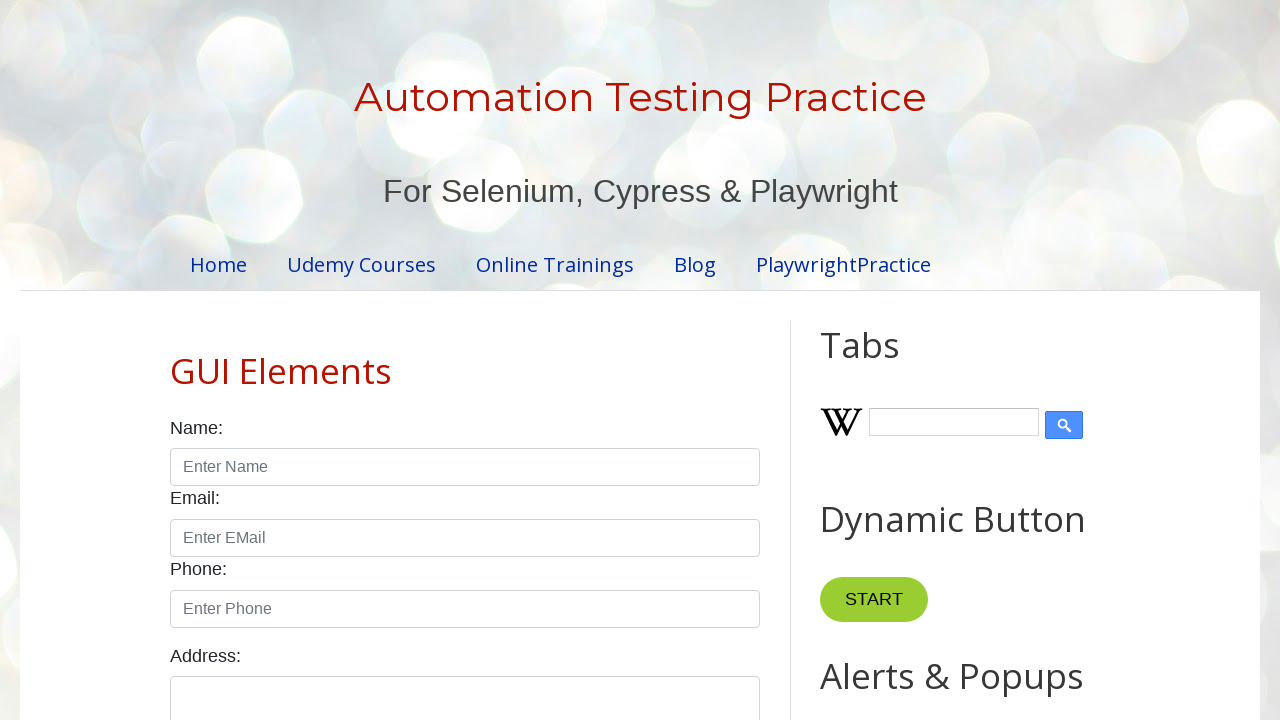

Retrieved text content from country dropdown
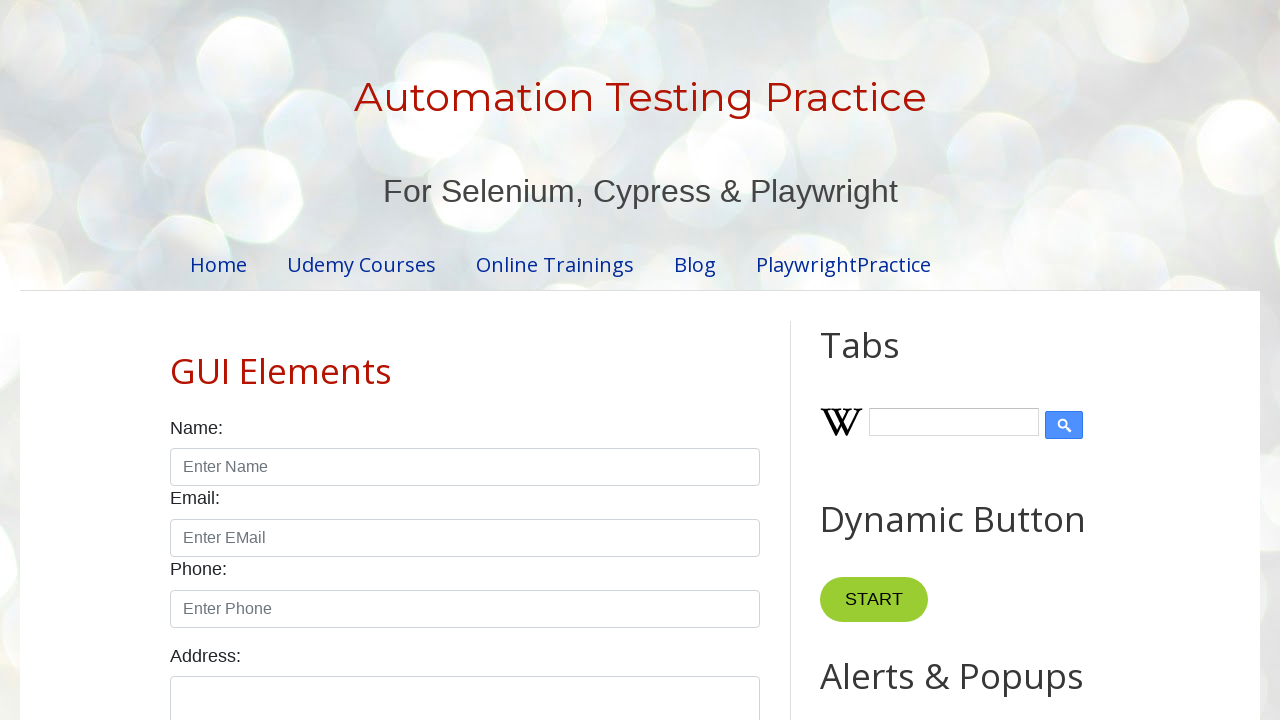

Verified that 'India' is present in the country dropdown
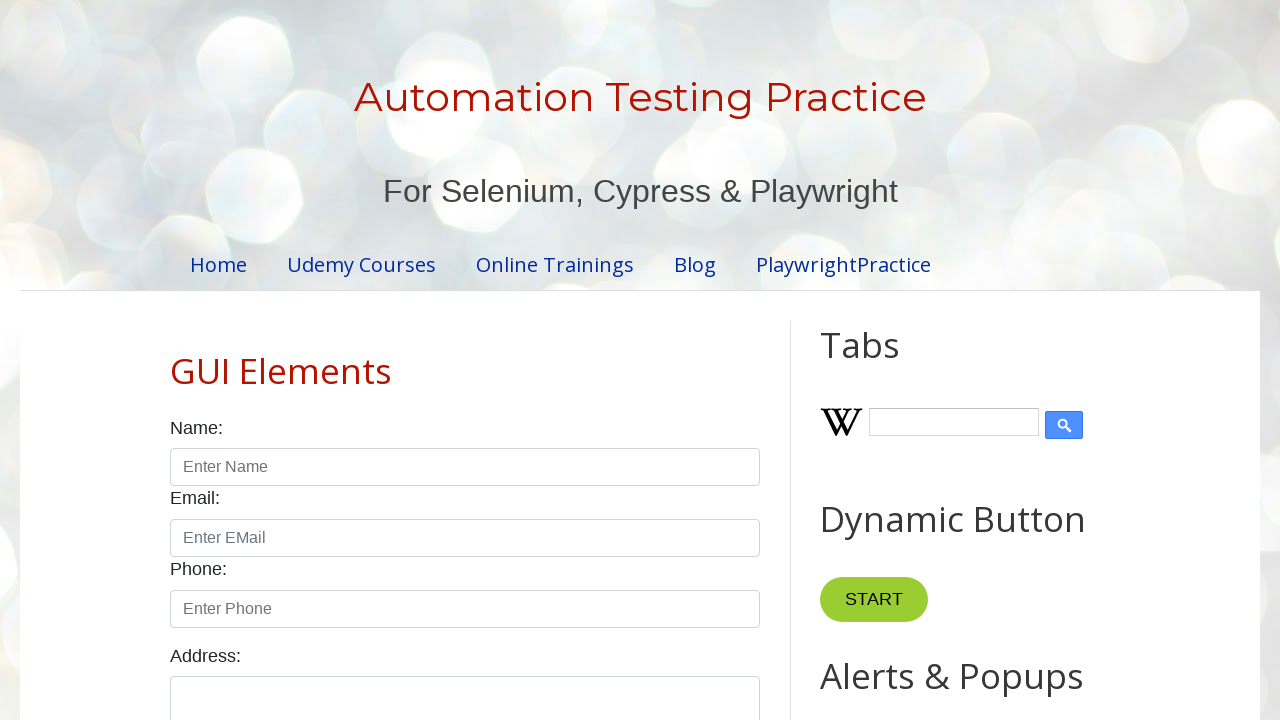

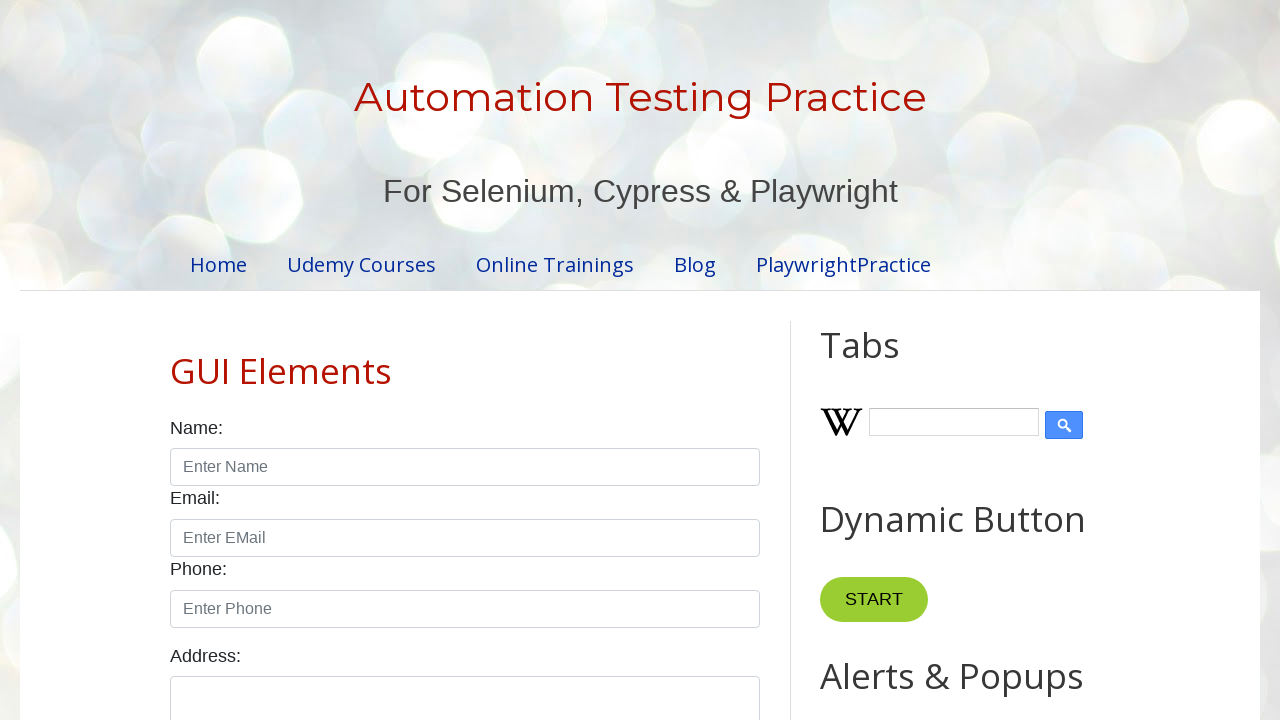